Tests the 12306 railway ticket search functionality by entering departure and destination stations, selecting a travel date and time range, and submitting the search query.

Starting URL: https://kyfw.12306.cn/otn/leftTicket/init

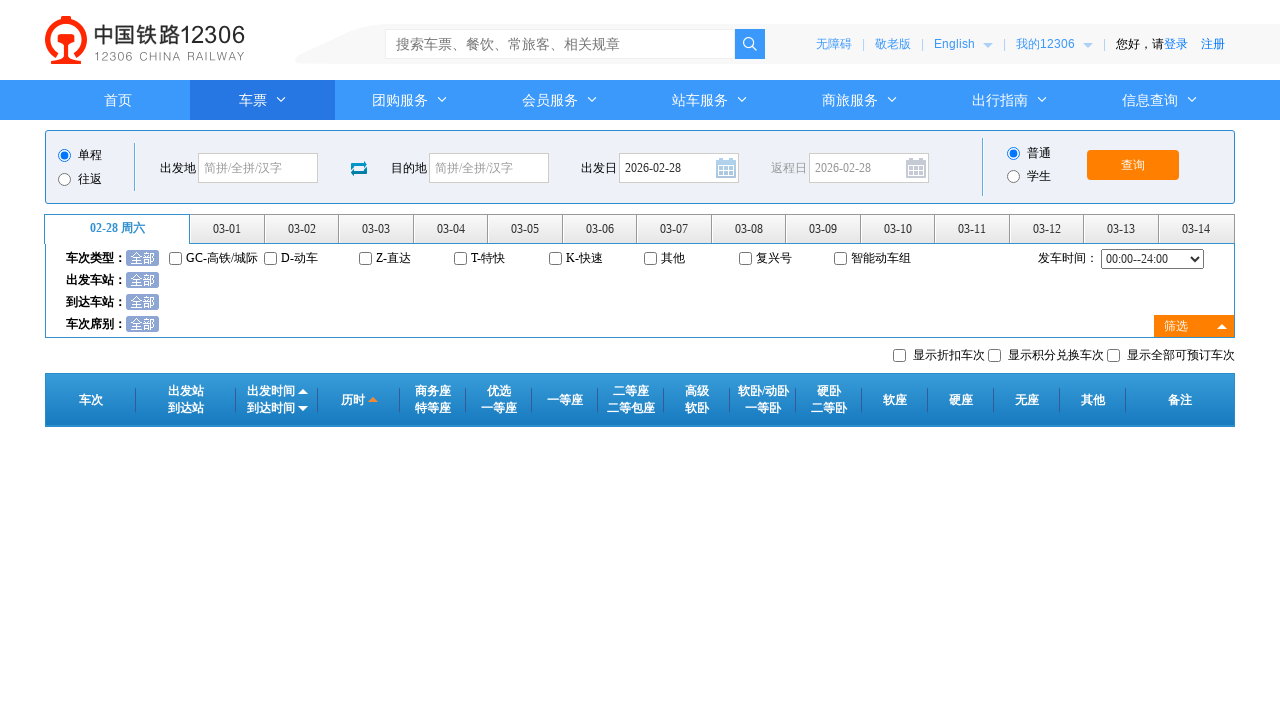

Waited for page to load (networkidle state)
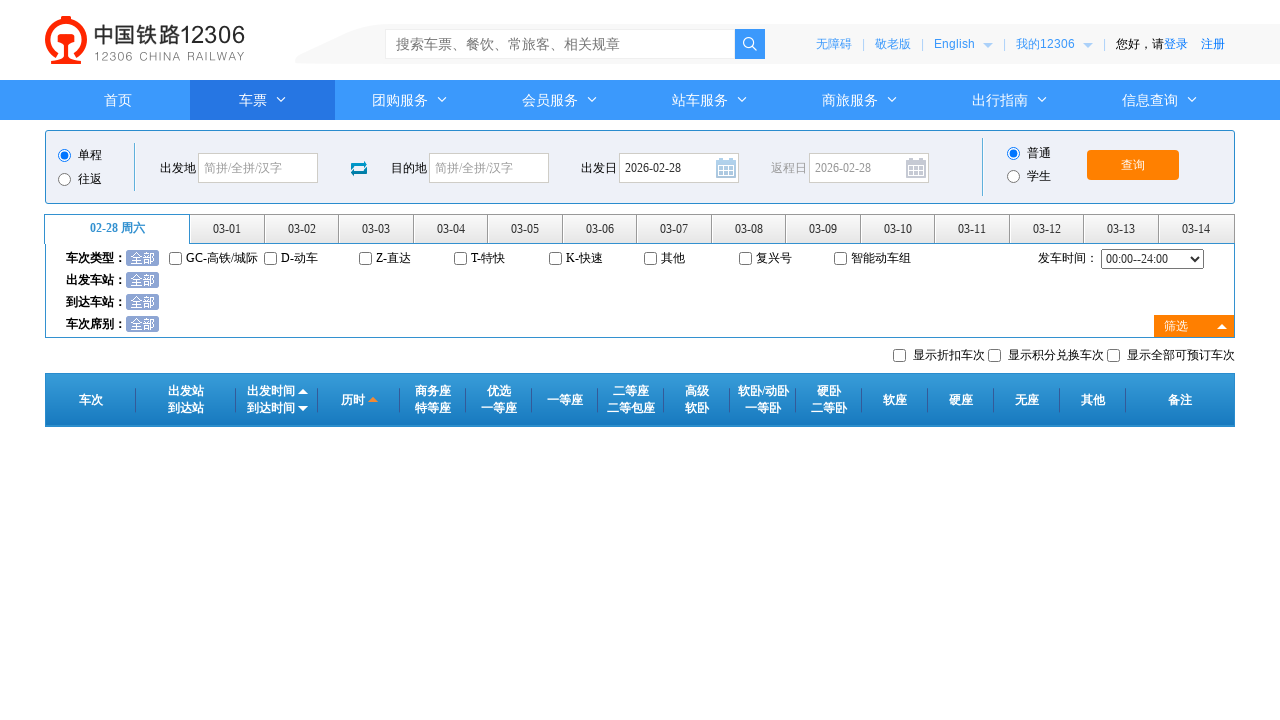

Clicked departure station input field at (258, 168) on #fromStationText
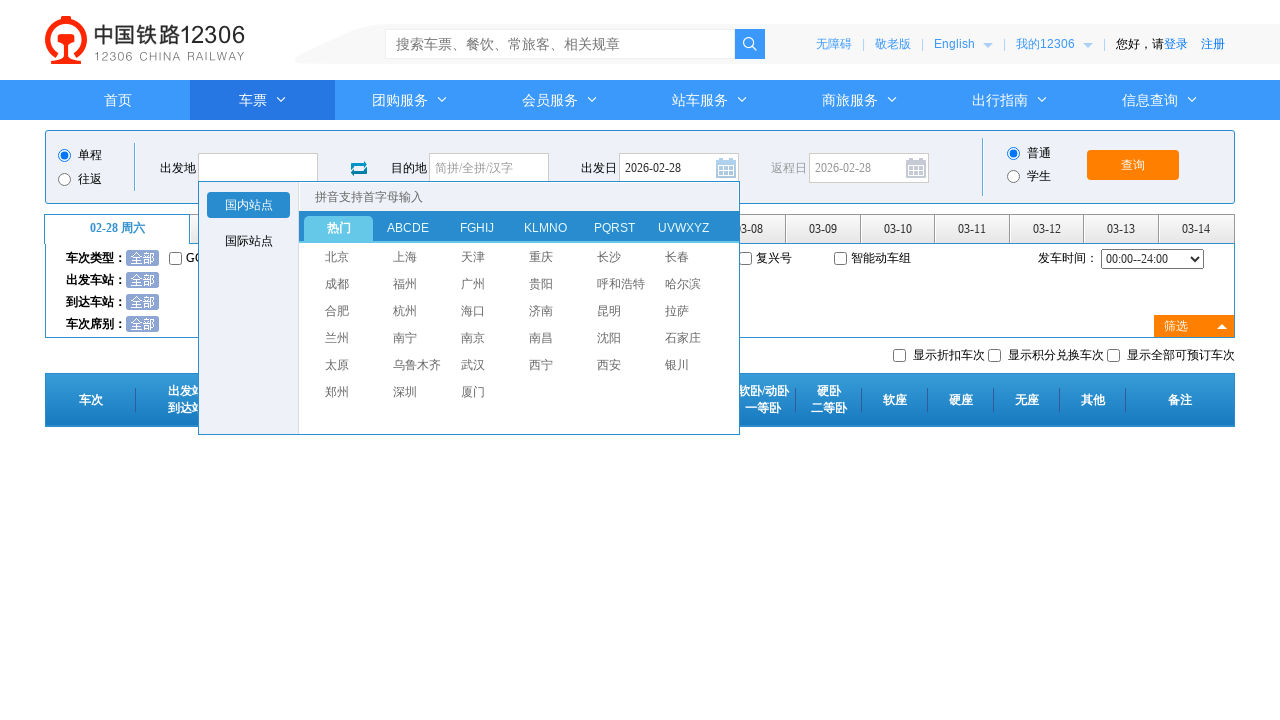

Entered departure station 'Wuhan' (武汉) on #fromStationText
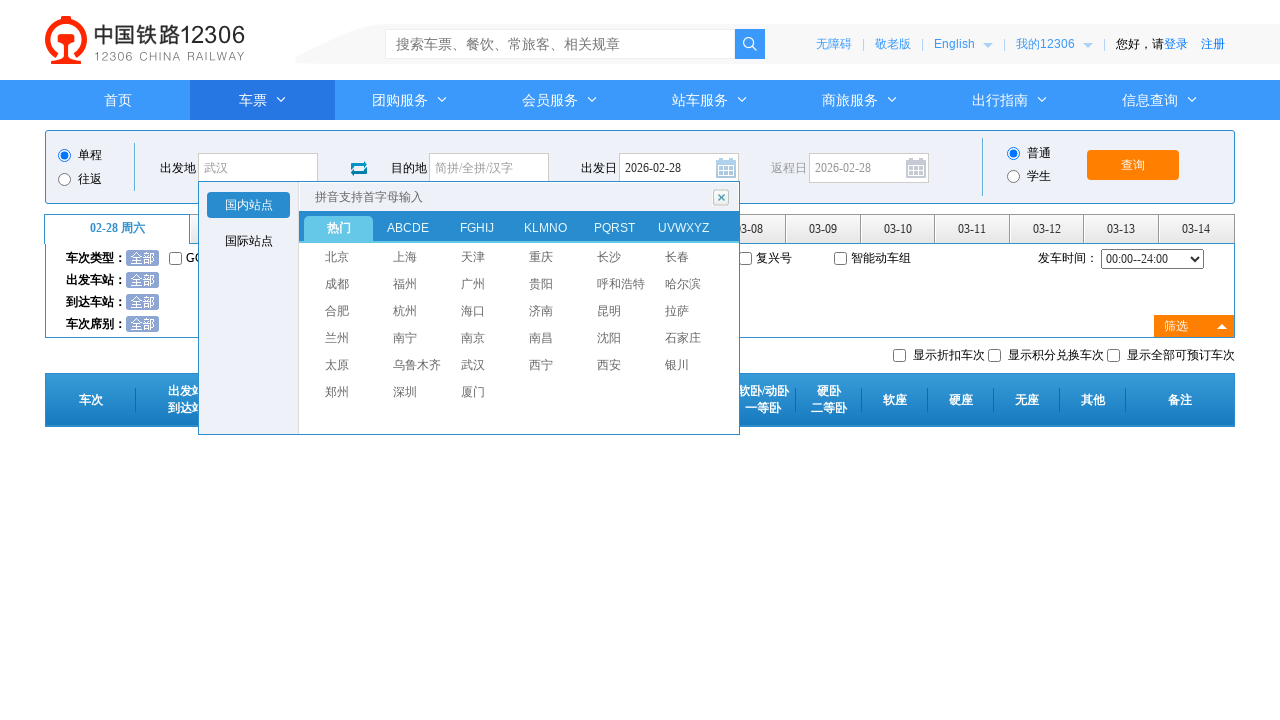

Pressed Enter to confirm departure station
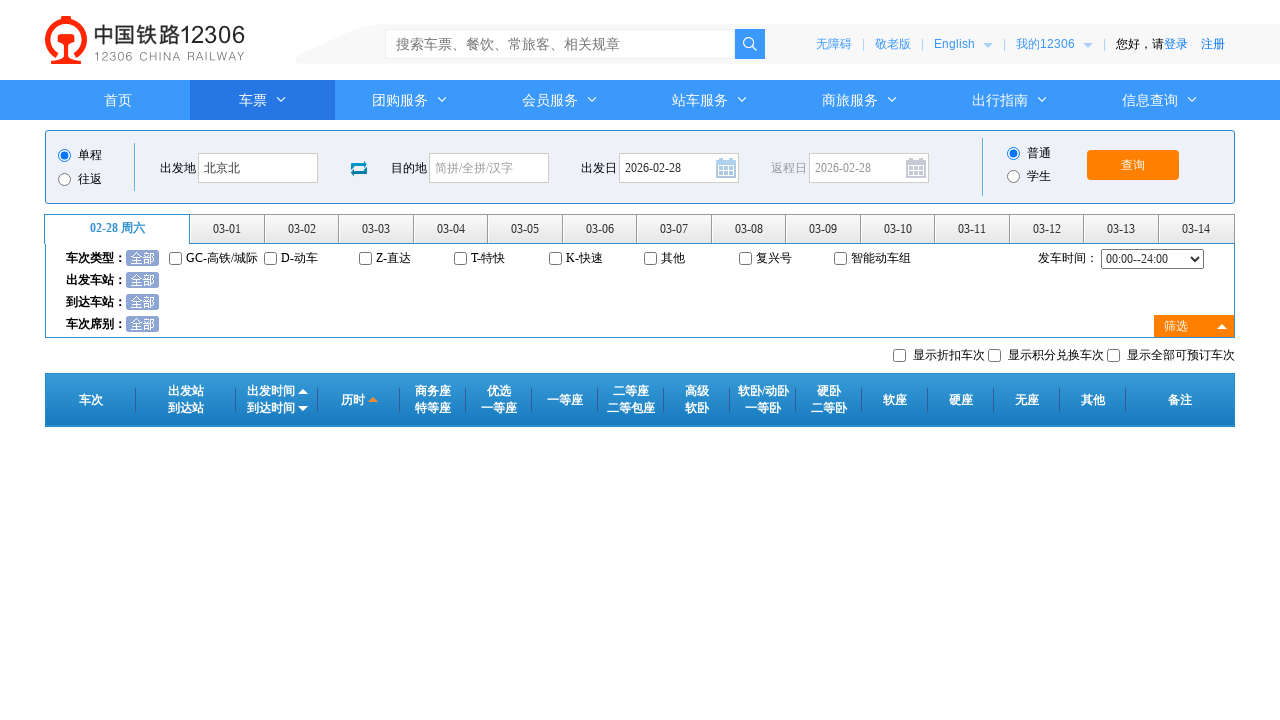

Clicked destination station input field at (489, 168) on #toStationText
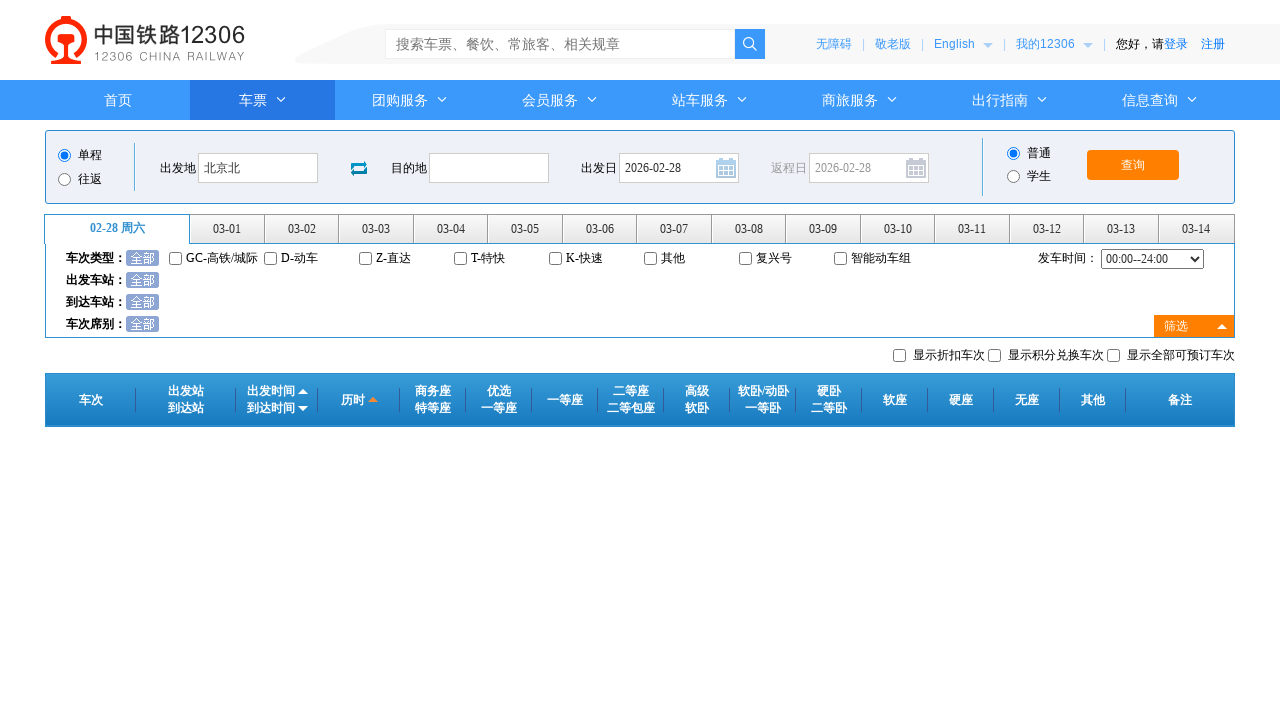

Entered destination station 'Shenzhen' (深圳) on #toStationText
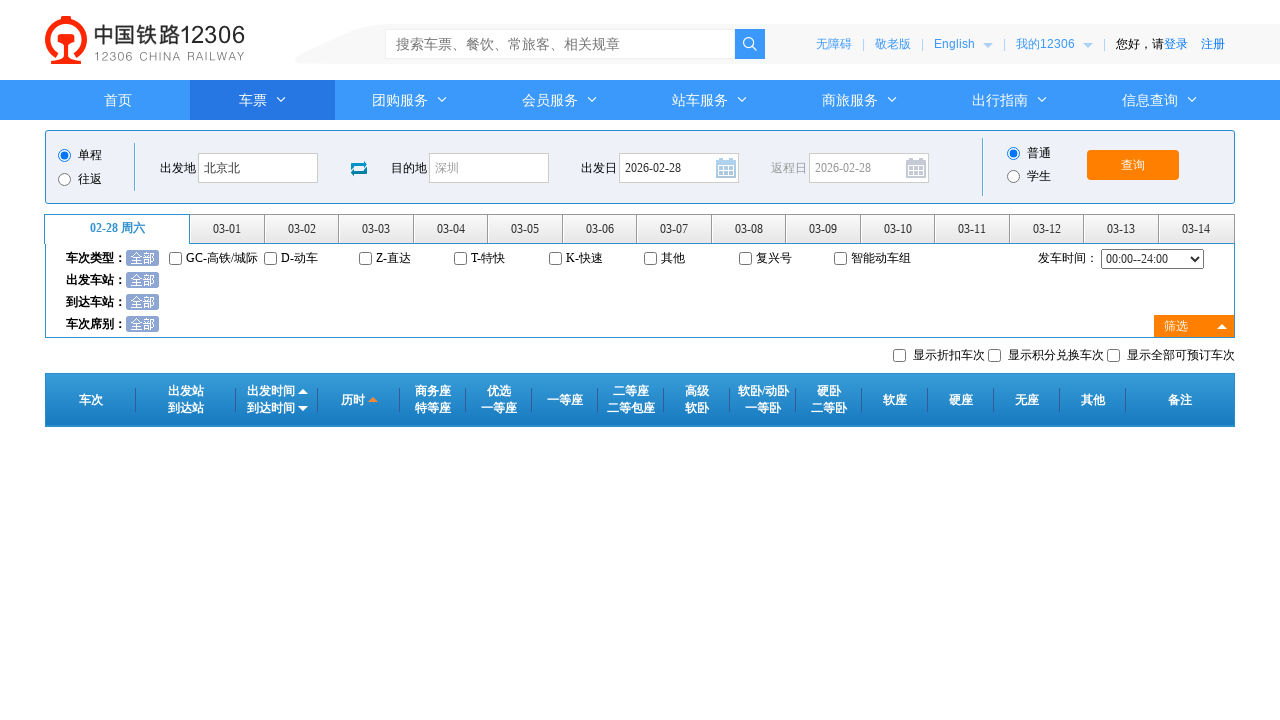

Pressed Enter to confirm destination station
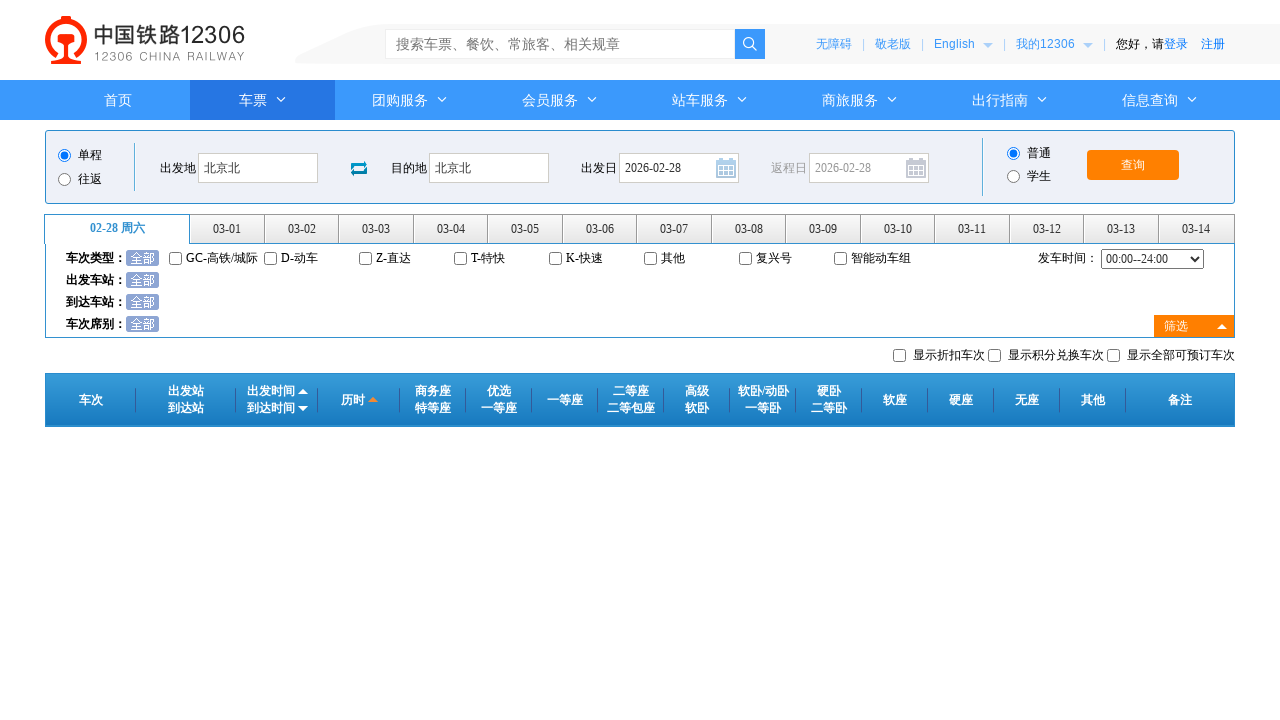

Clicked date input to open calendar at (679, 168) on input#train_date.inp_selected
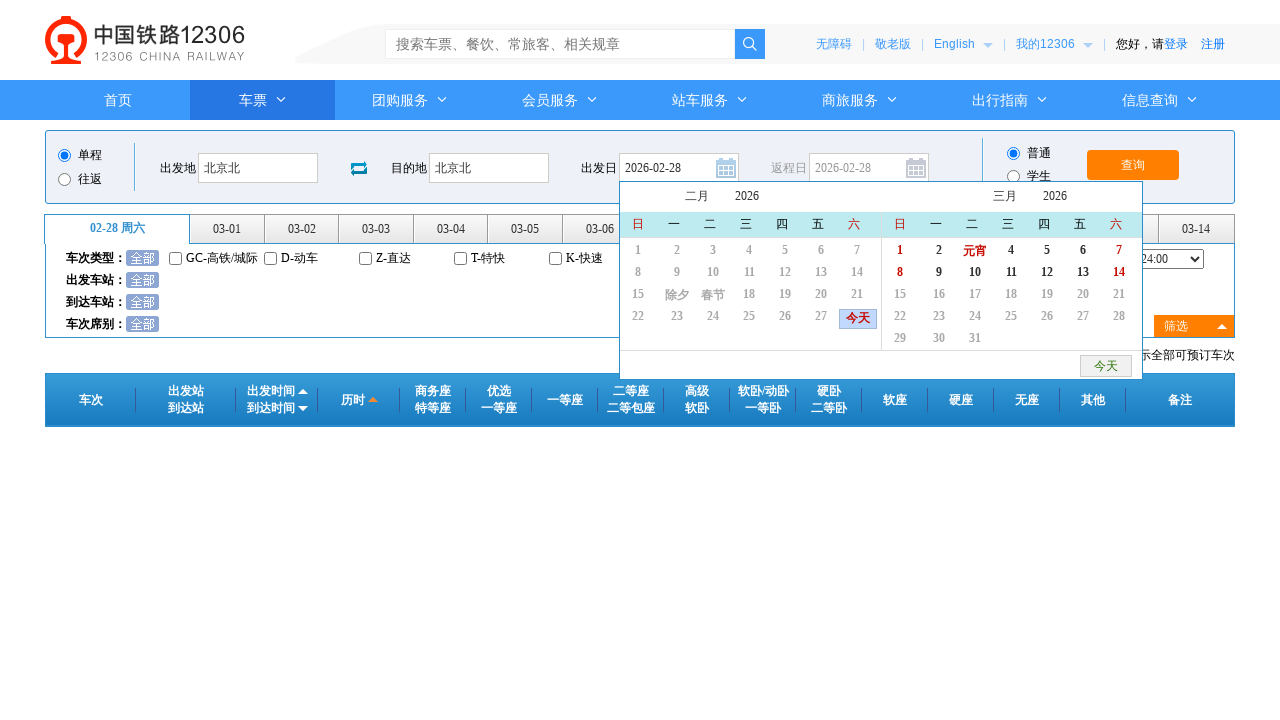

Selected a travel date from the calendar at (900, 252) on div.cal-wrap div.cal div.cal-cm > div >> nth=28
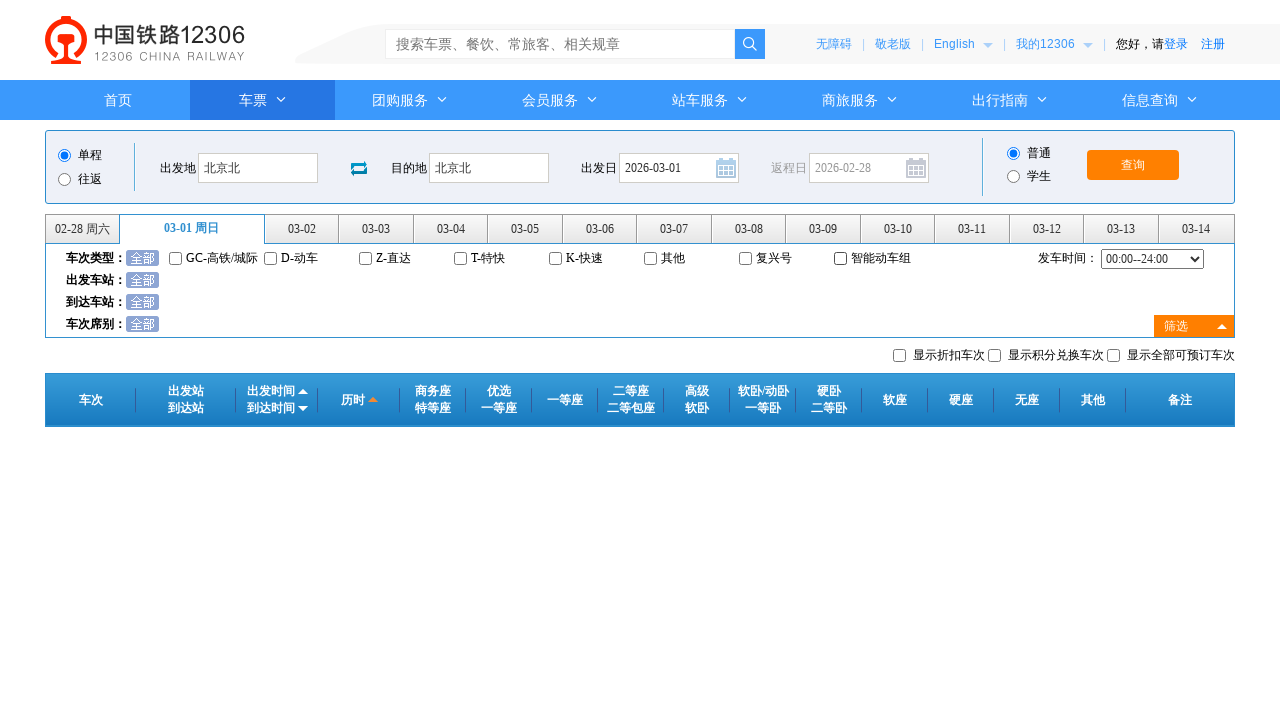

Clicked departure time range selector at (1152, 259) on #cc_start_time
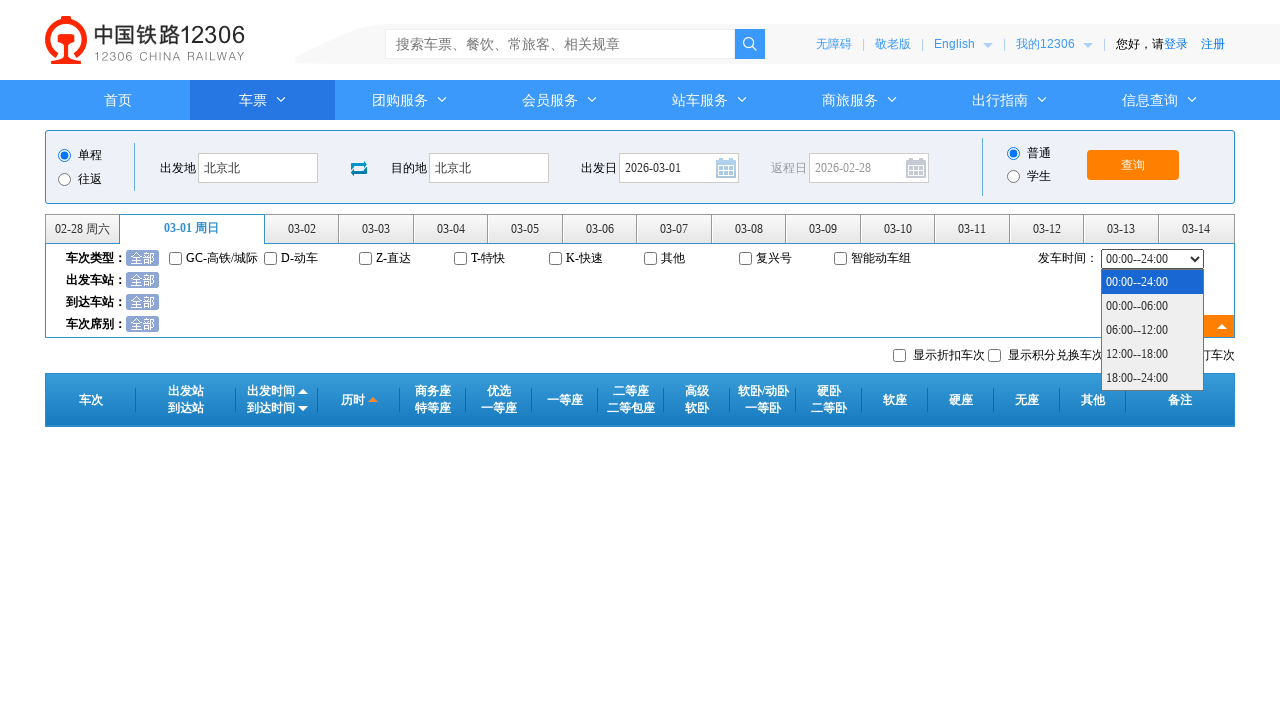

Selected departure time range (06:00-12:00) on #cc_start_time
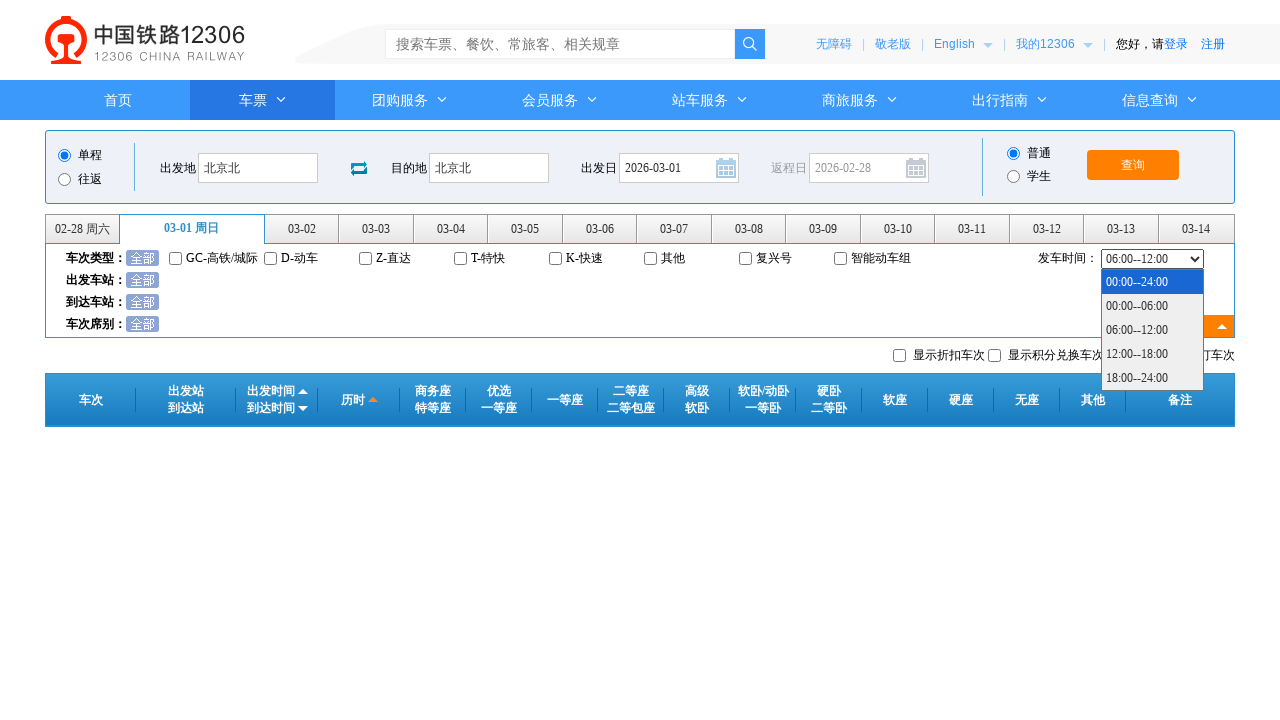

Clicked search button to query tickets at (1133, 165) on #query_ticket
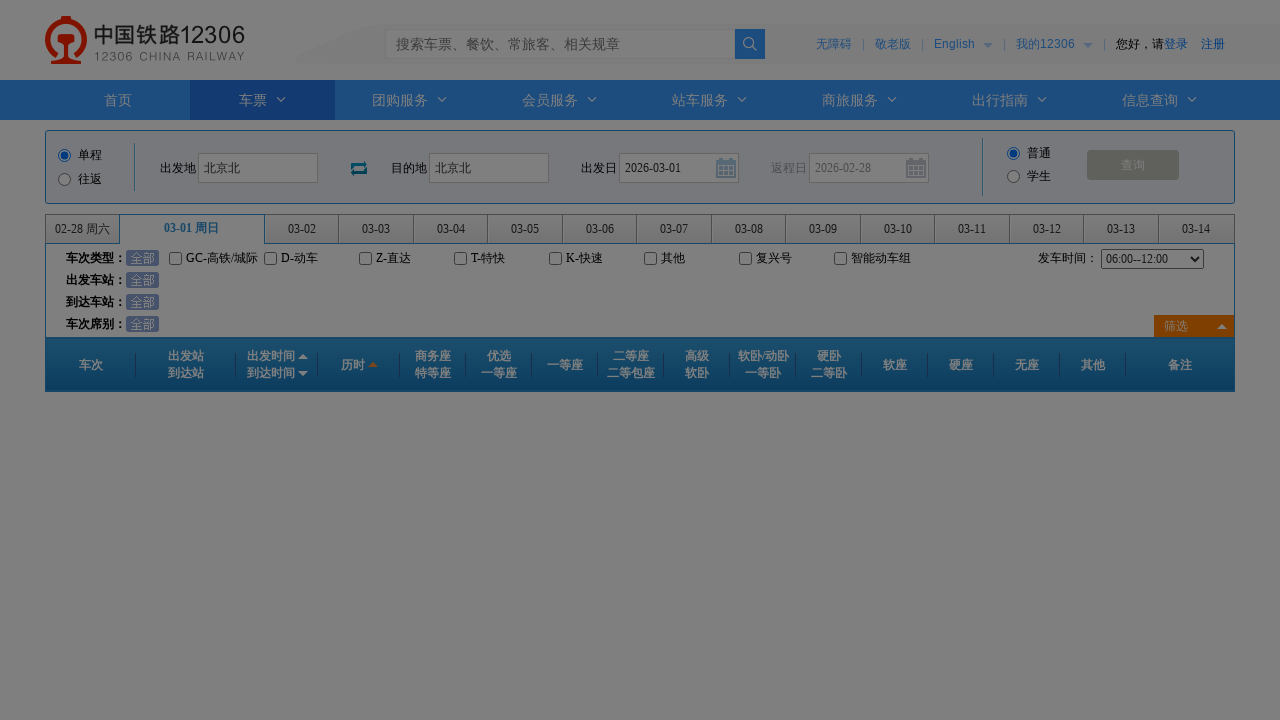

Search results loaded successfully
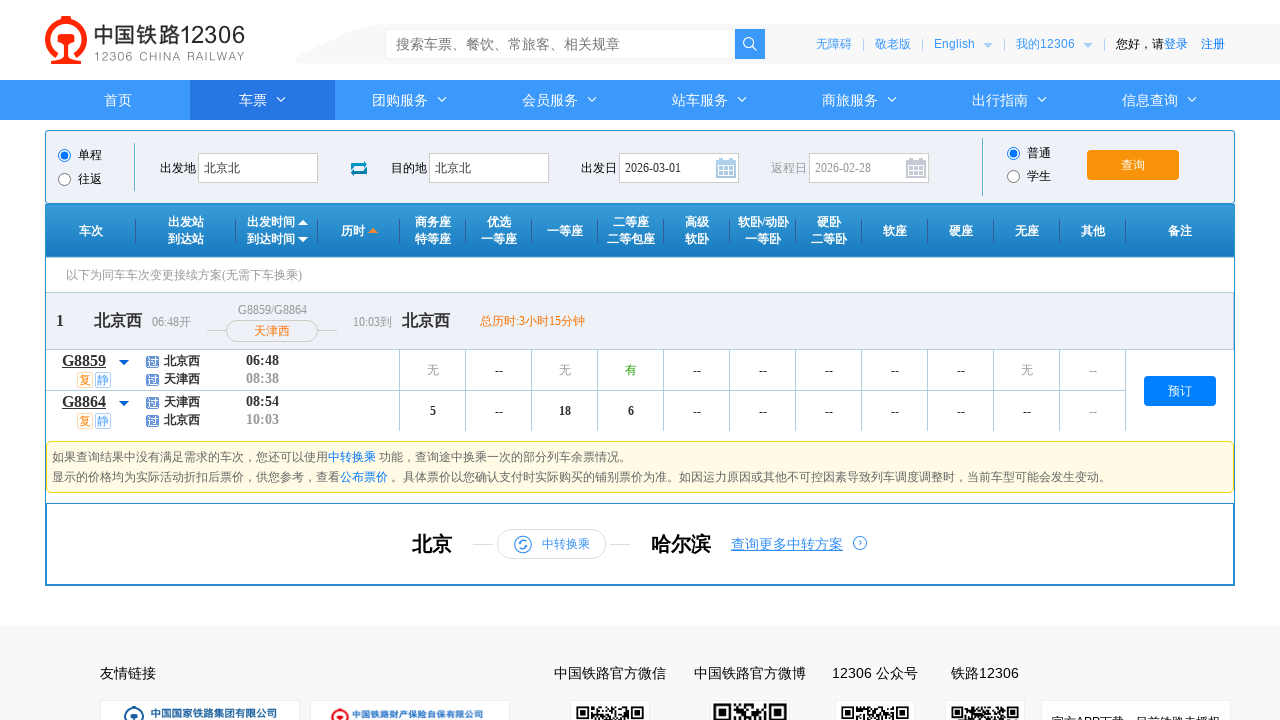

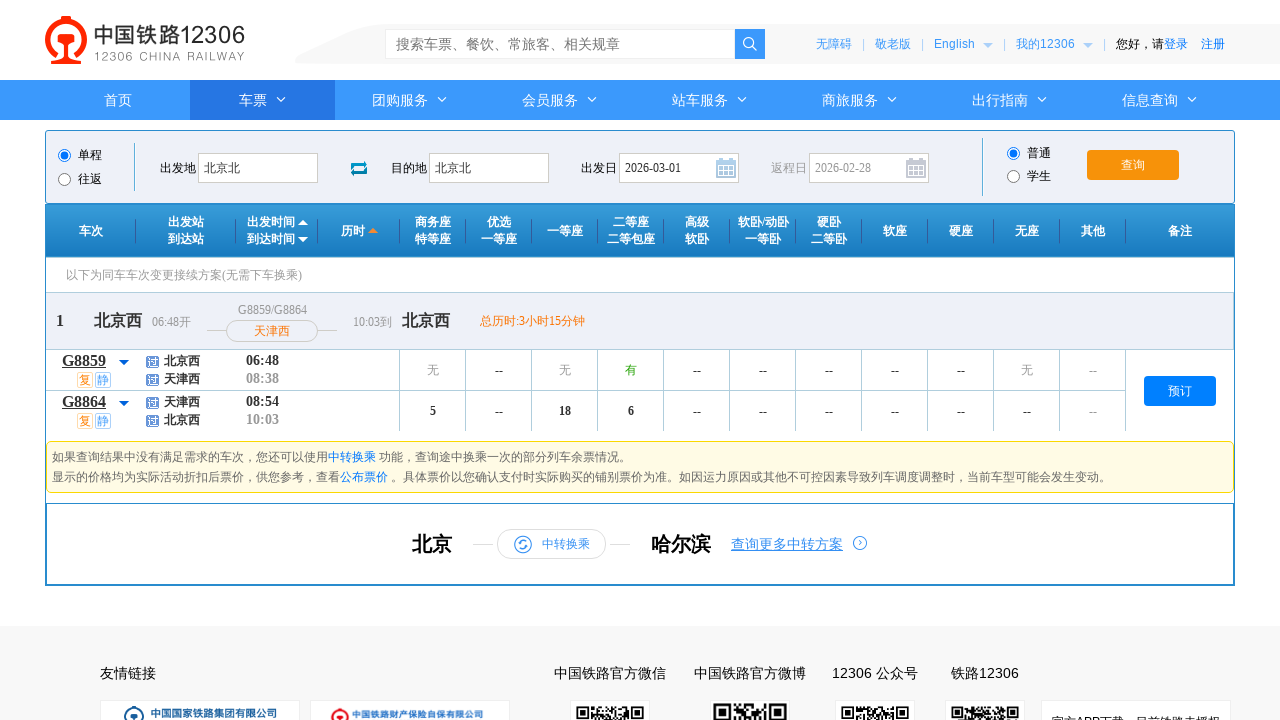